Tests handling a simple JavaScript alert by clicking a button and accepting the alert

Starting URL: https://demoqa.com/alerts

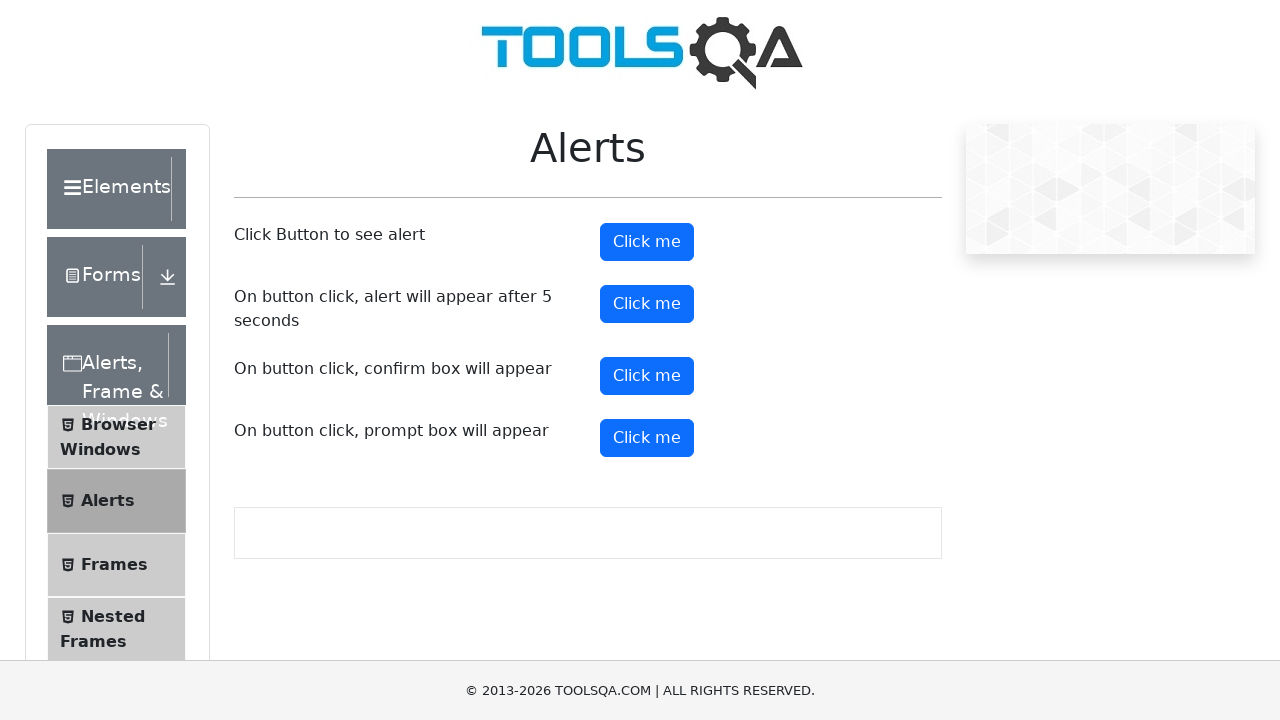

Set up dialog handler to automatically accept alerts
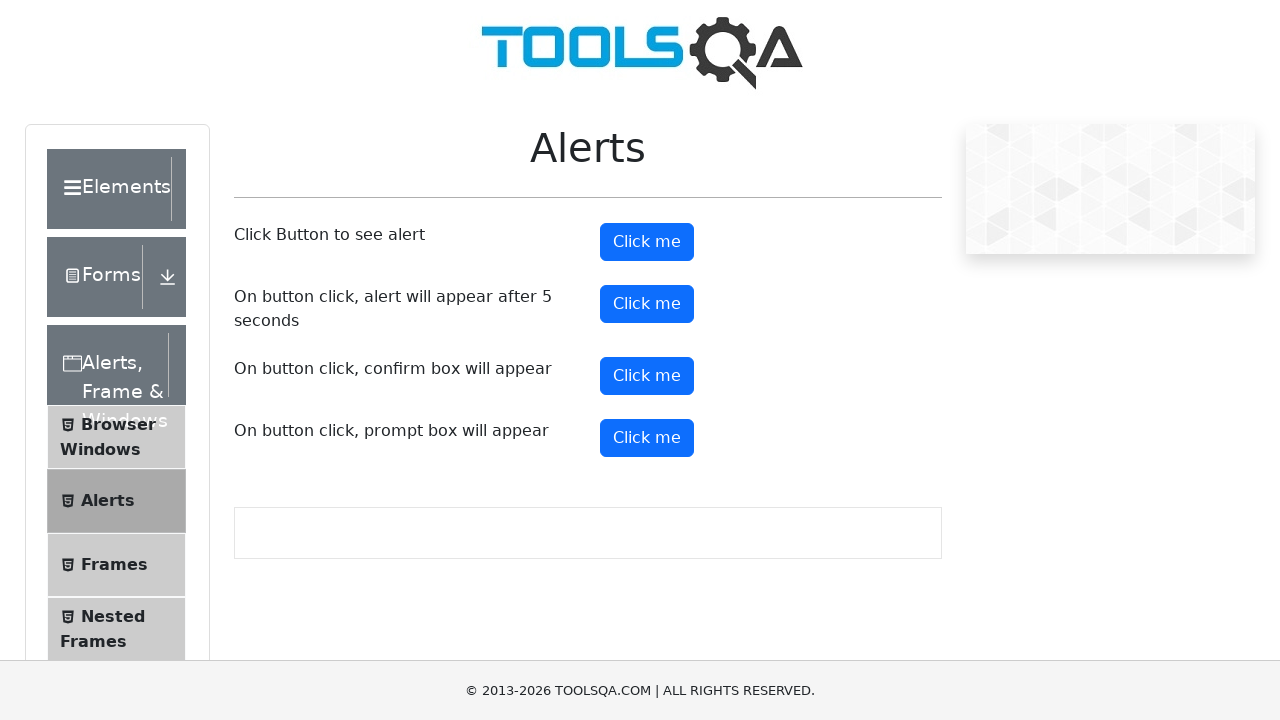

Clicked the alert button to trigger JavaScript alert at (647, 242) on #alertButton
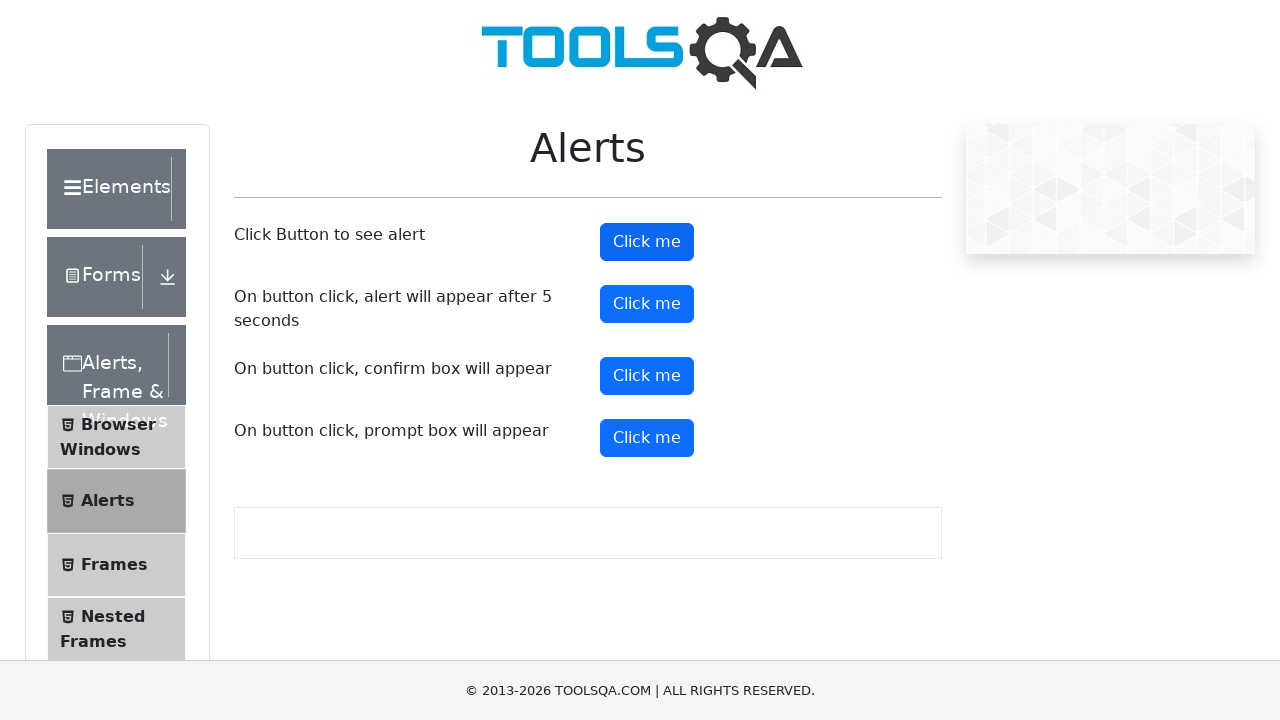

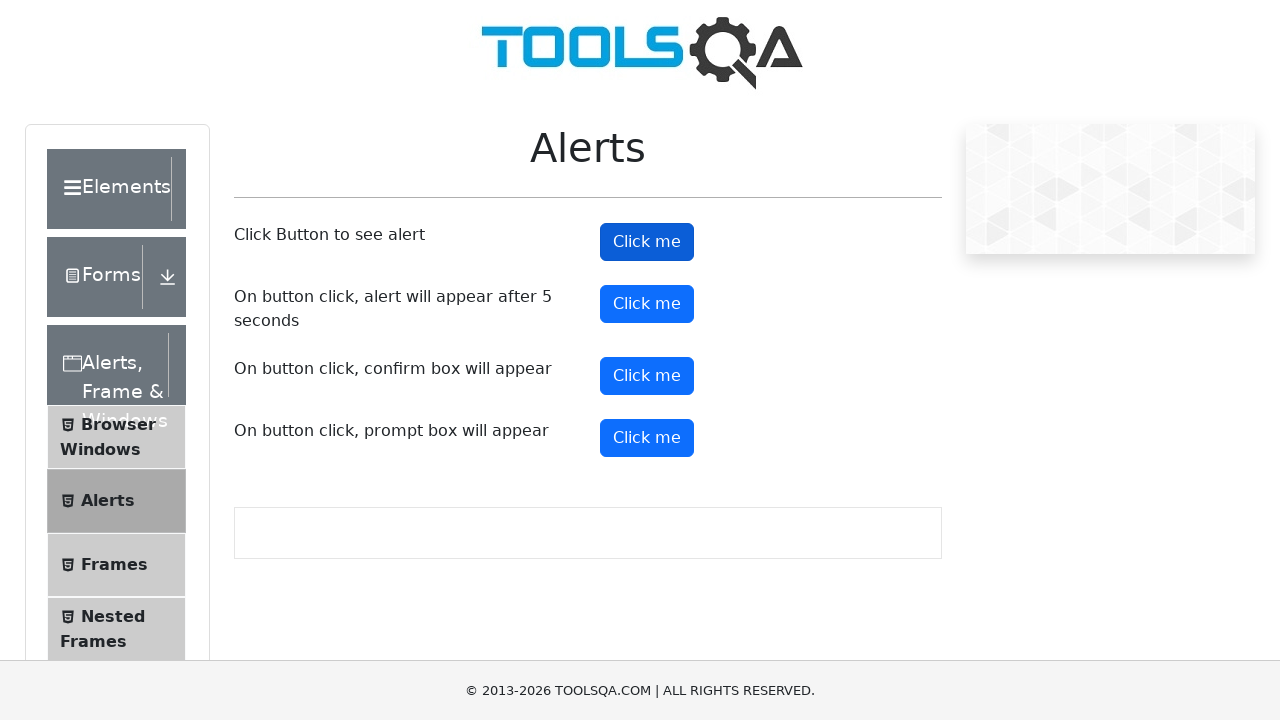